Tests basic browser navigation capabilities including navigating to different pages, window resizing, page refresh, and browser back/forward navigation on a Chinese tutorial website.

Starting URL: http://www.51zxw.net

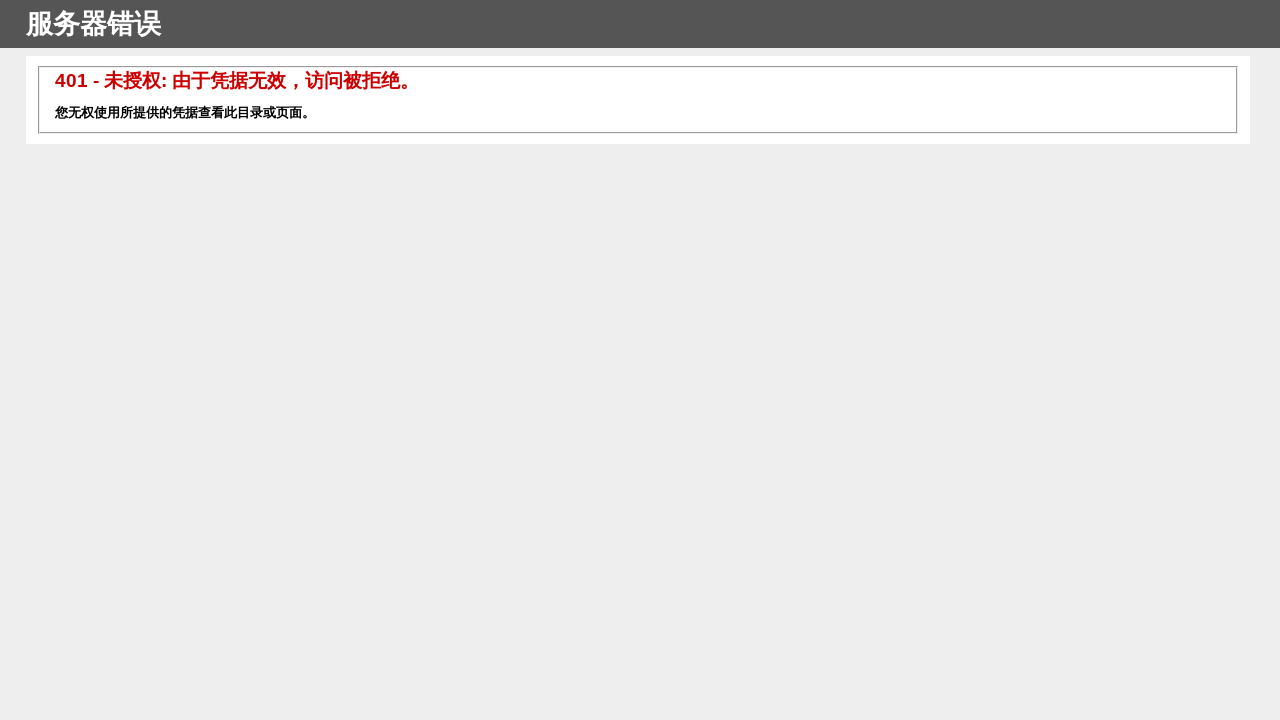

Set viewport size to 1920x1080 to maximize browser window
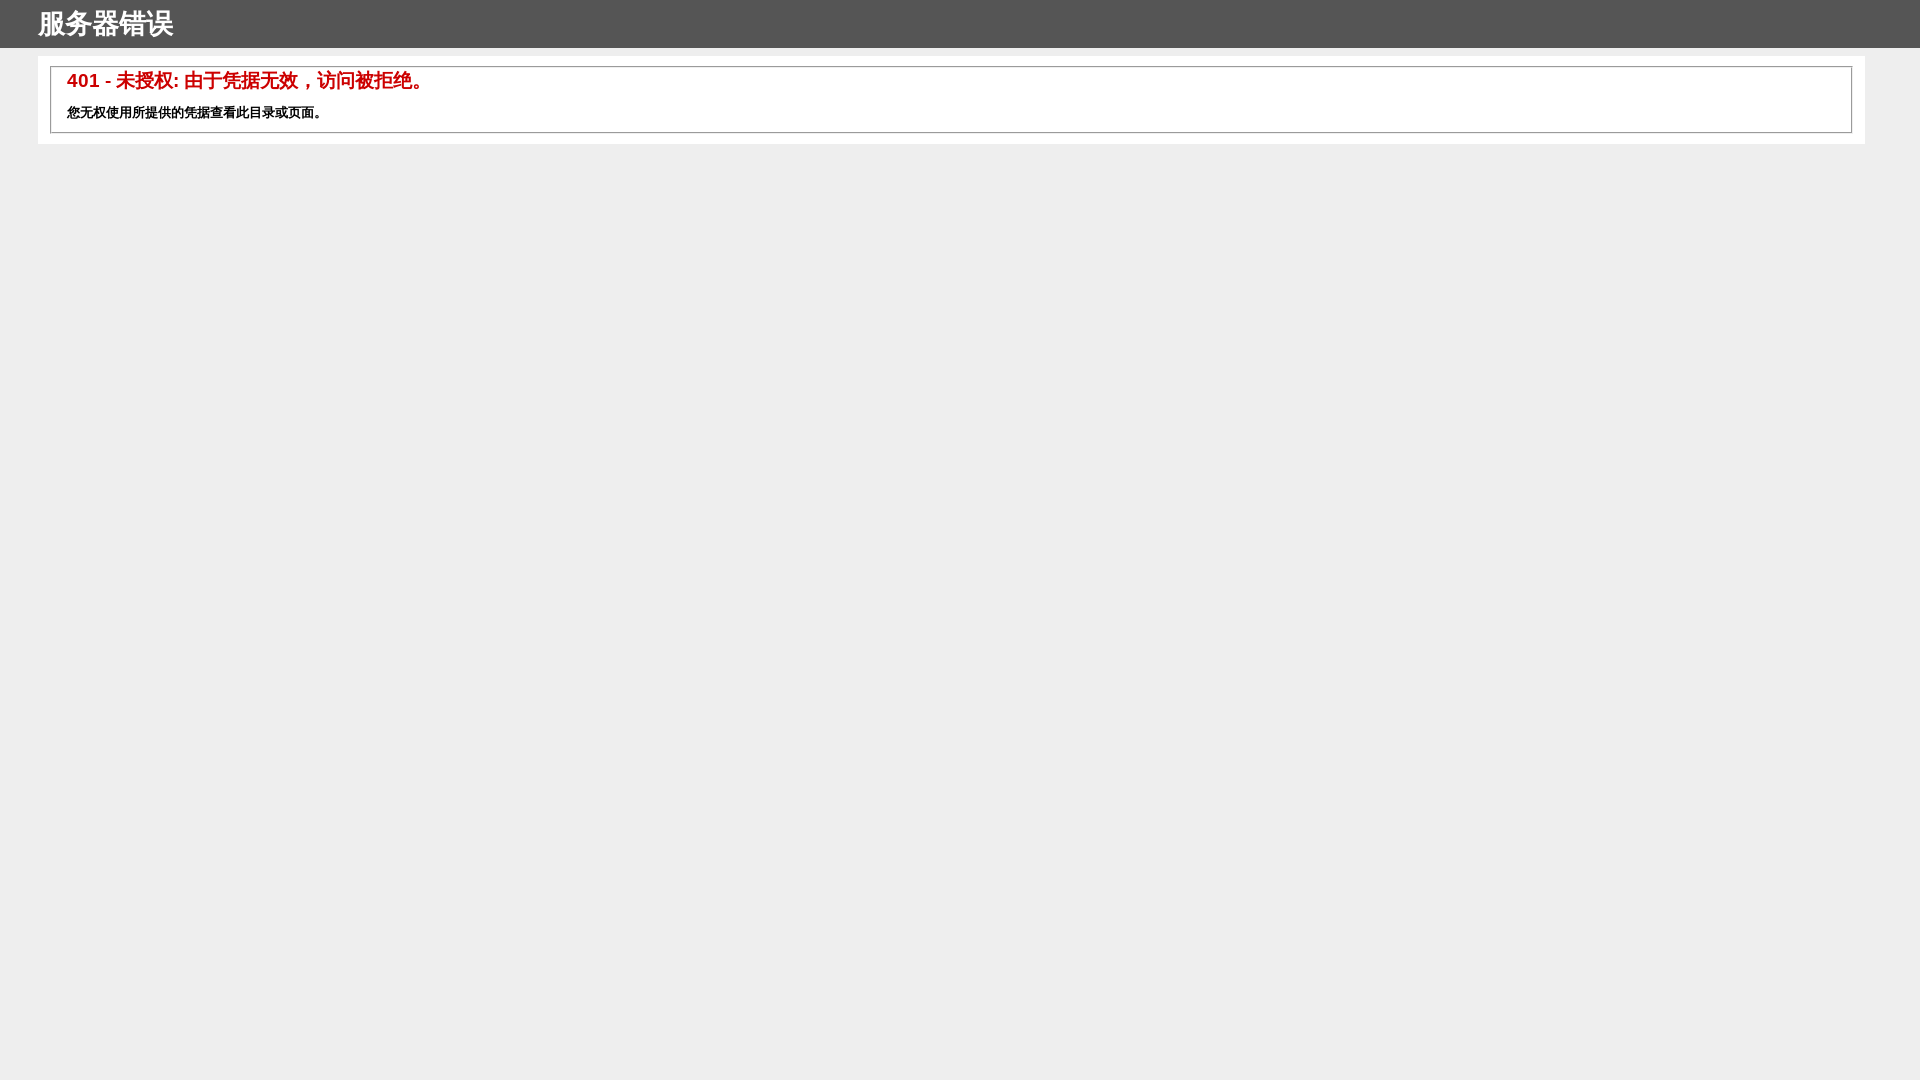

Navigated to course listing page at http://www.51zxw.net/list.aspx?cid=615
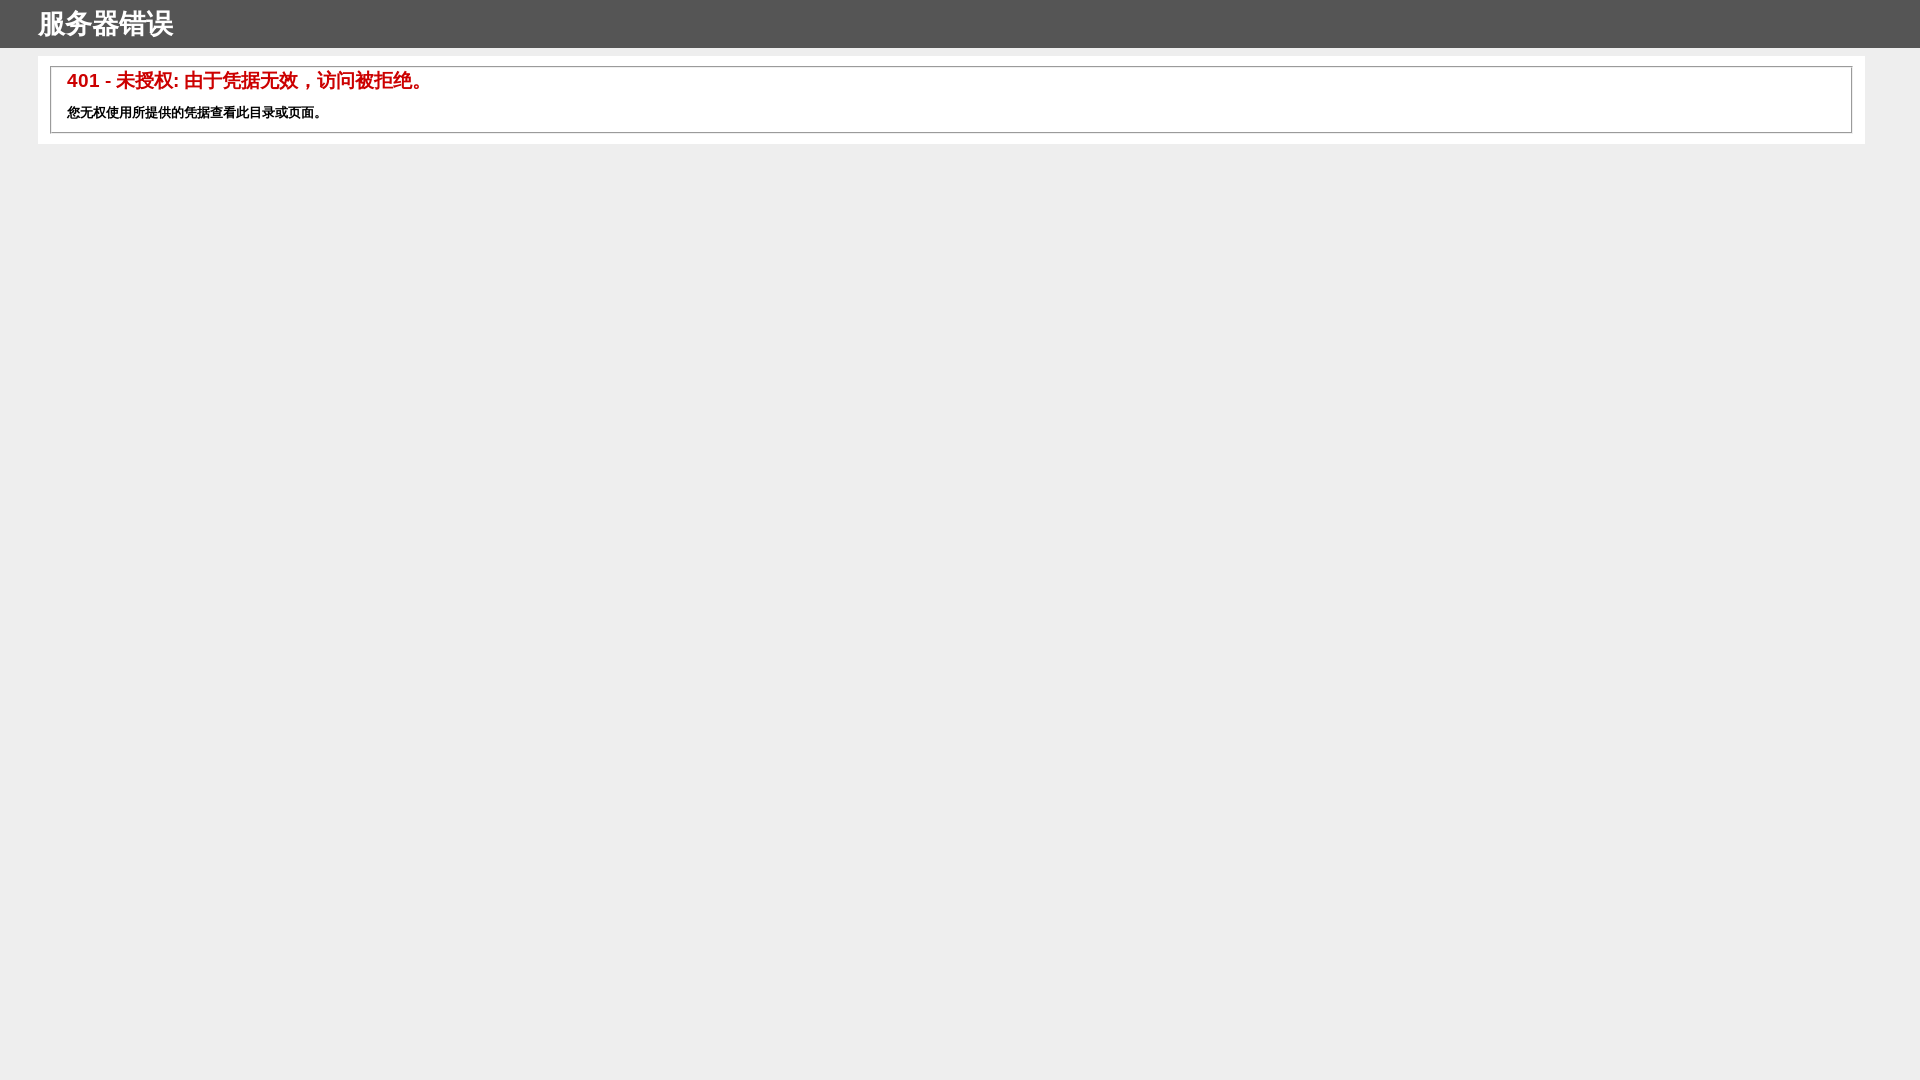

Resized viewport to 400x800 (smaller dimensions)
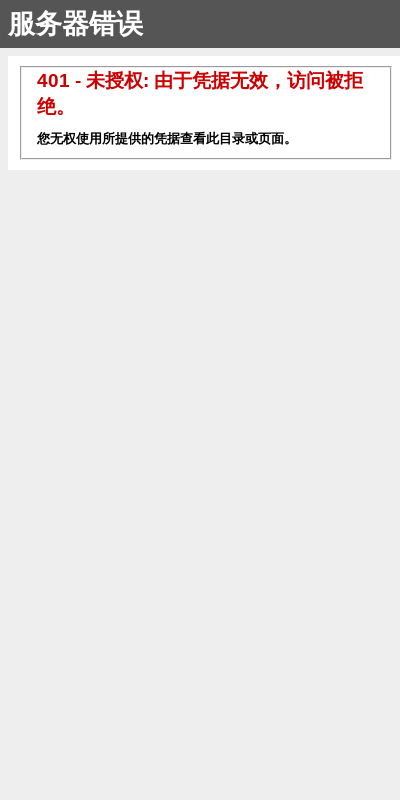

Refreshed the current page
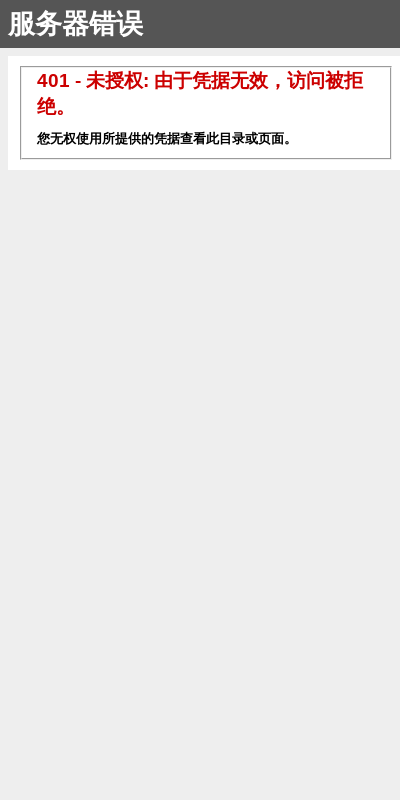

Navigated back to previous page using browser back button
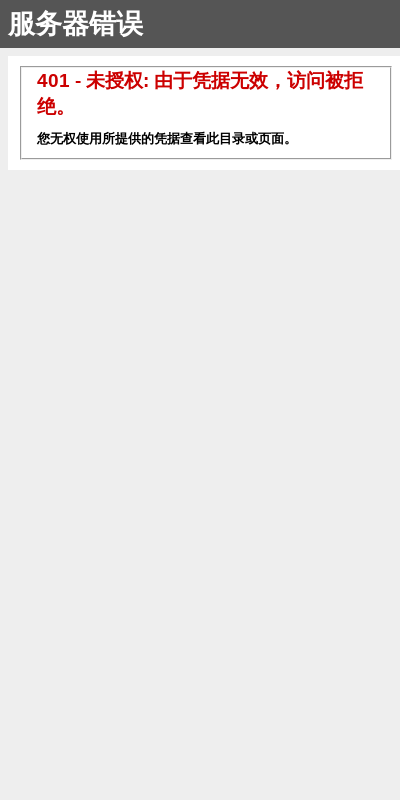

Navigated forward to course listing page using browser forward button
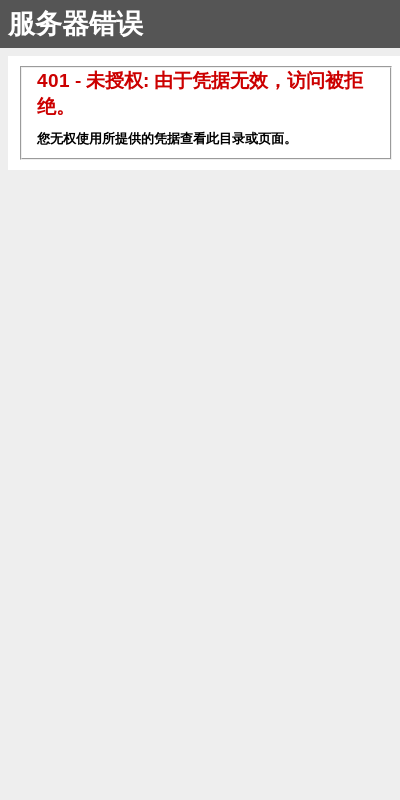

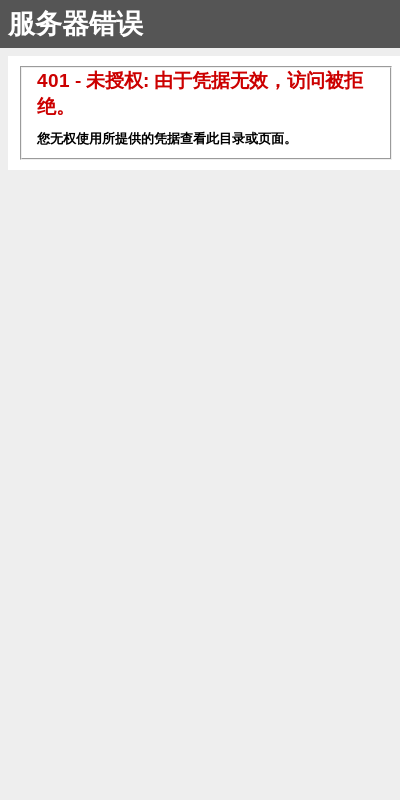